Navigates to the Selenium HQ website and verifies the page loads by checking the URL, title, and page source are accessible

Starting URL: https://www.seleniumhq.org

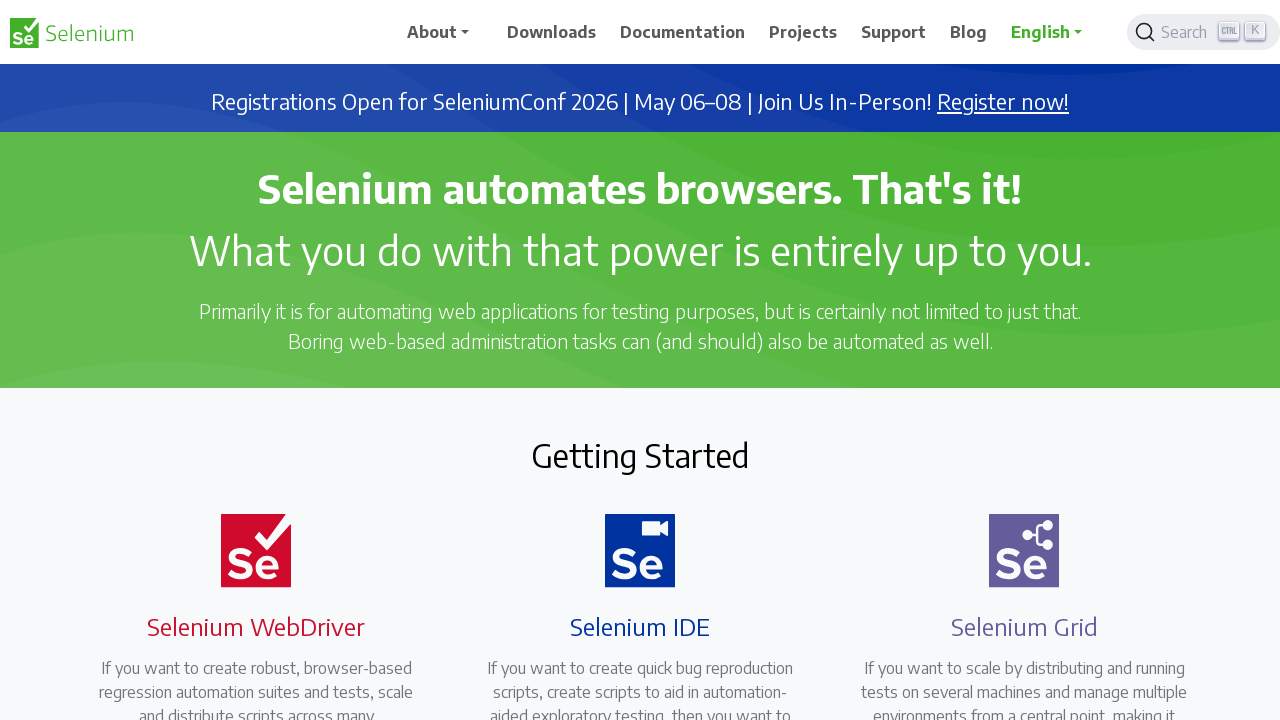

Navigated to Selenium HQ website at https://www.seleniumhq.org
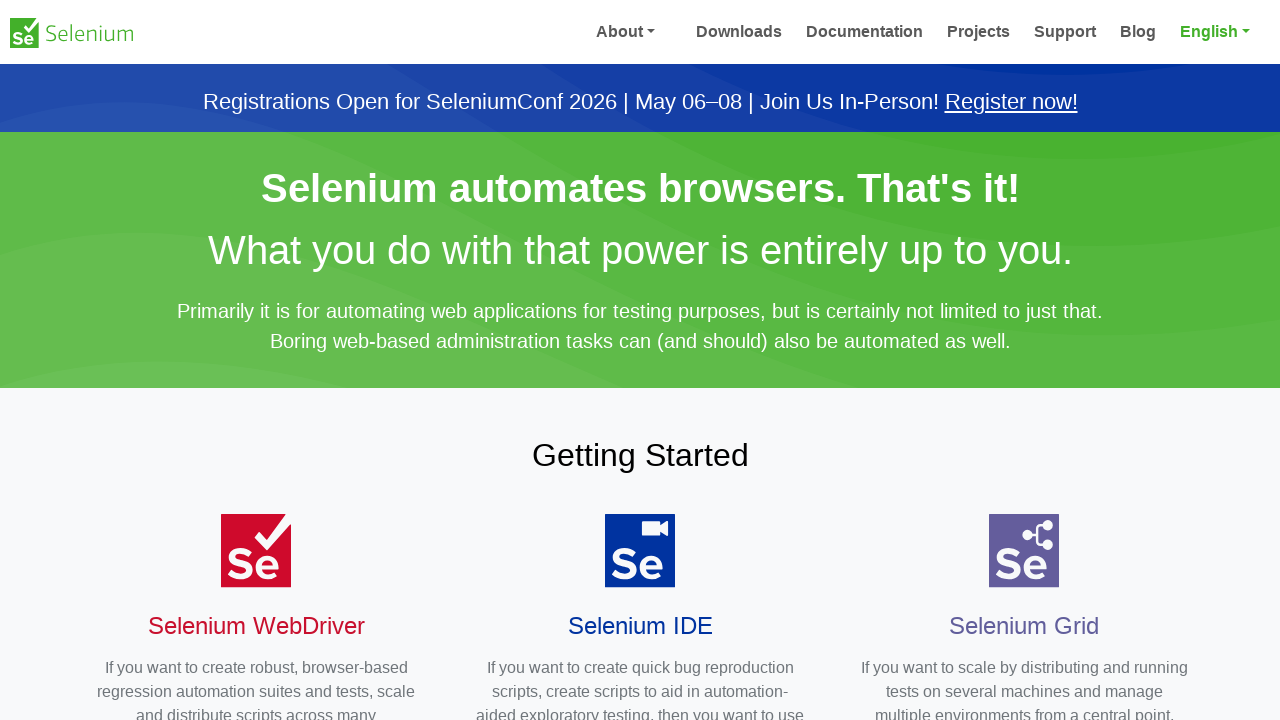

Page DOM content loaded successfully
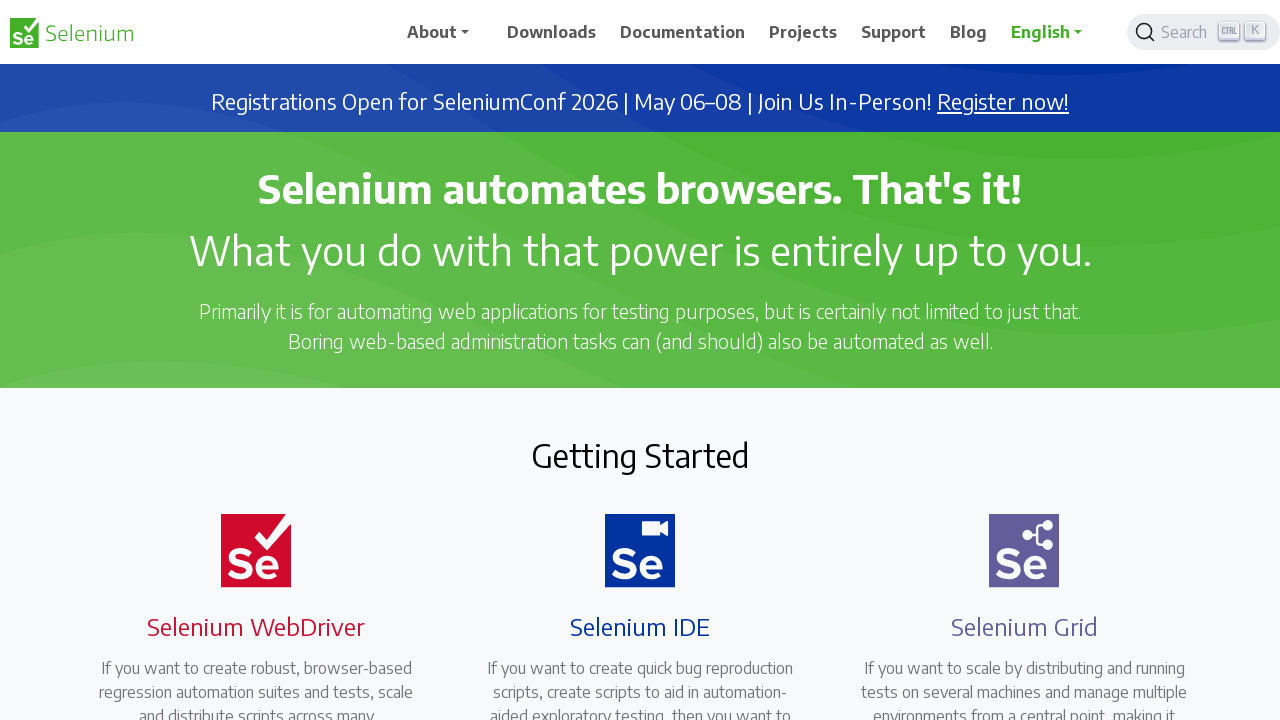

Verified URL contains 'selenium': https://www.selenium.dev/
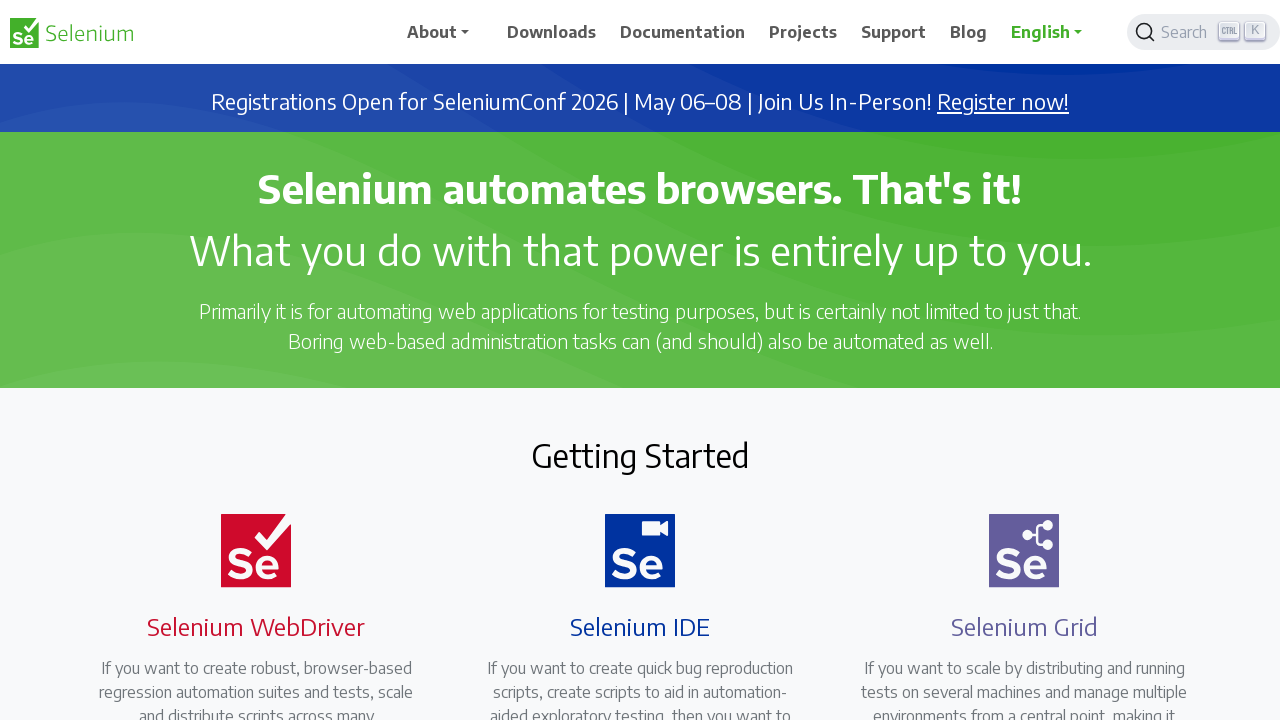

Verified page title is present: 'Selenium'
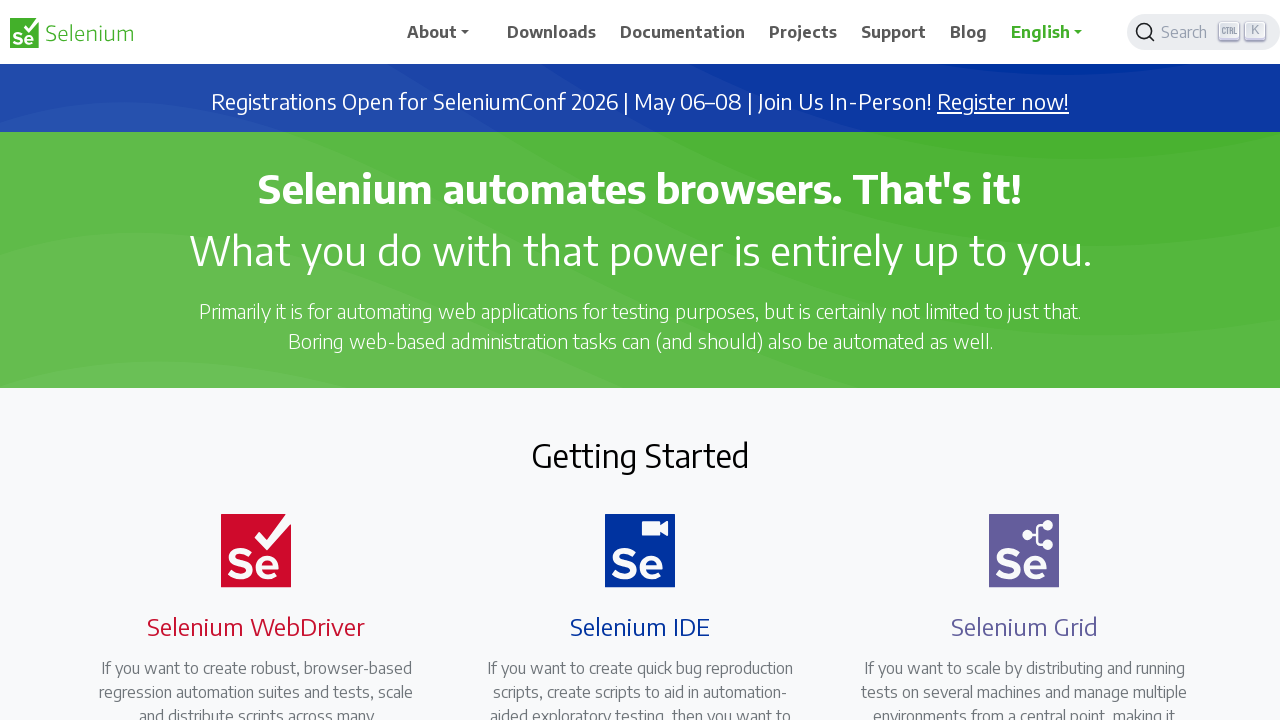

Verified page source is accessible with 32823 characters
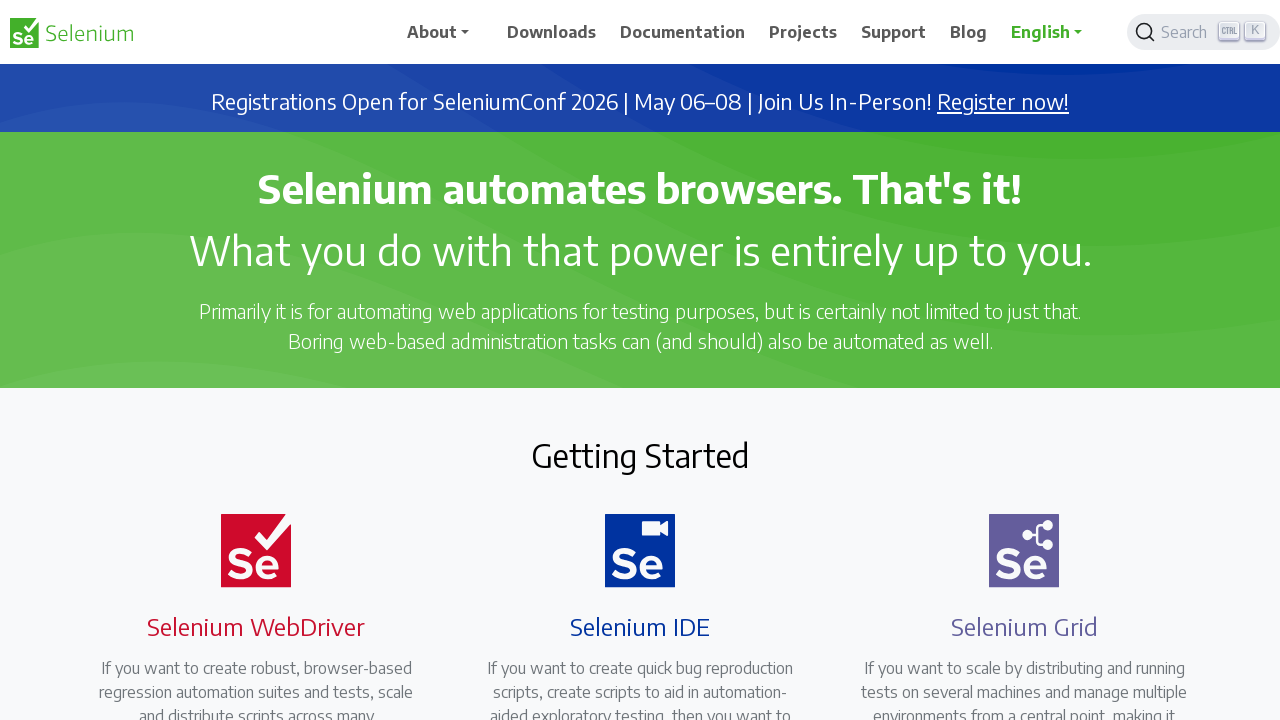

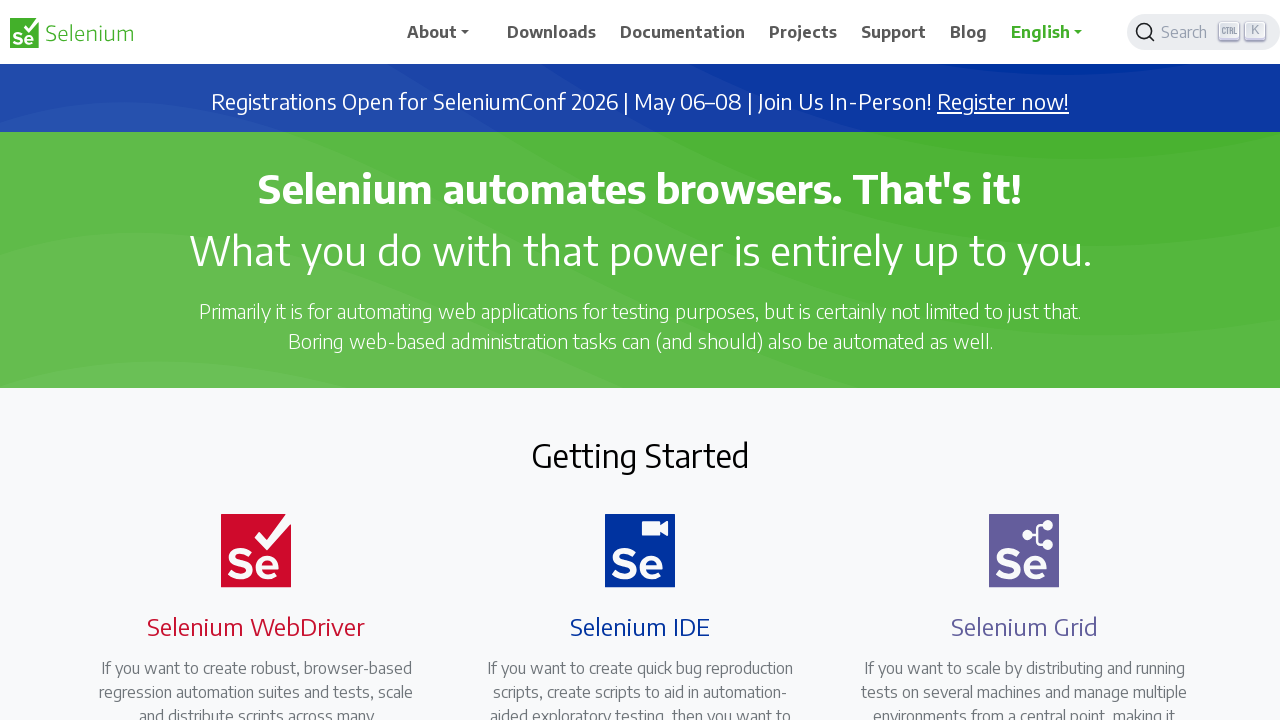